Tests keyboard key press functionality by sending a space key to a specific element and verifying the result text displays the correct key pressed.

Starting URL: http://the-internet.herokuapp.com/key_presses

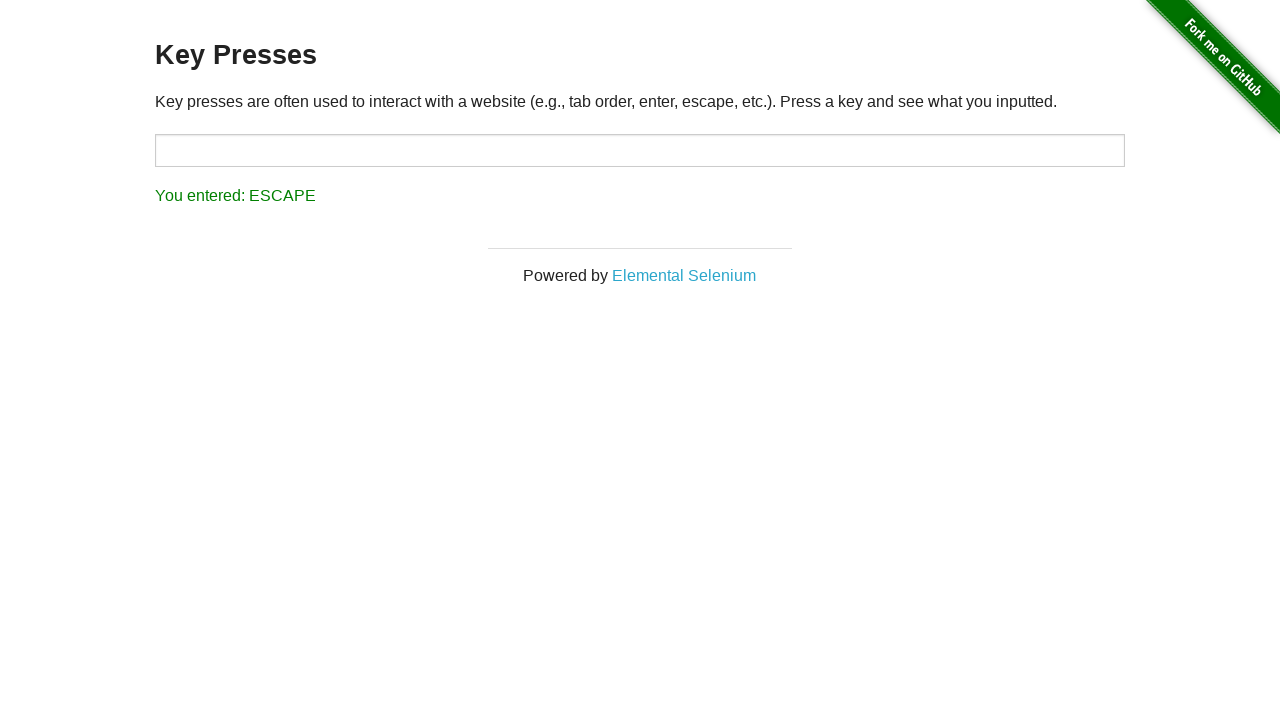

Pressed Space key on target element on #target
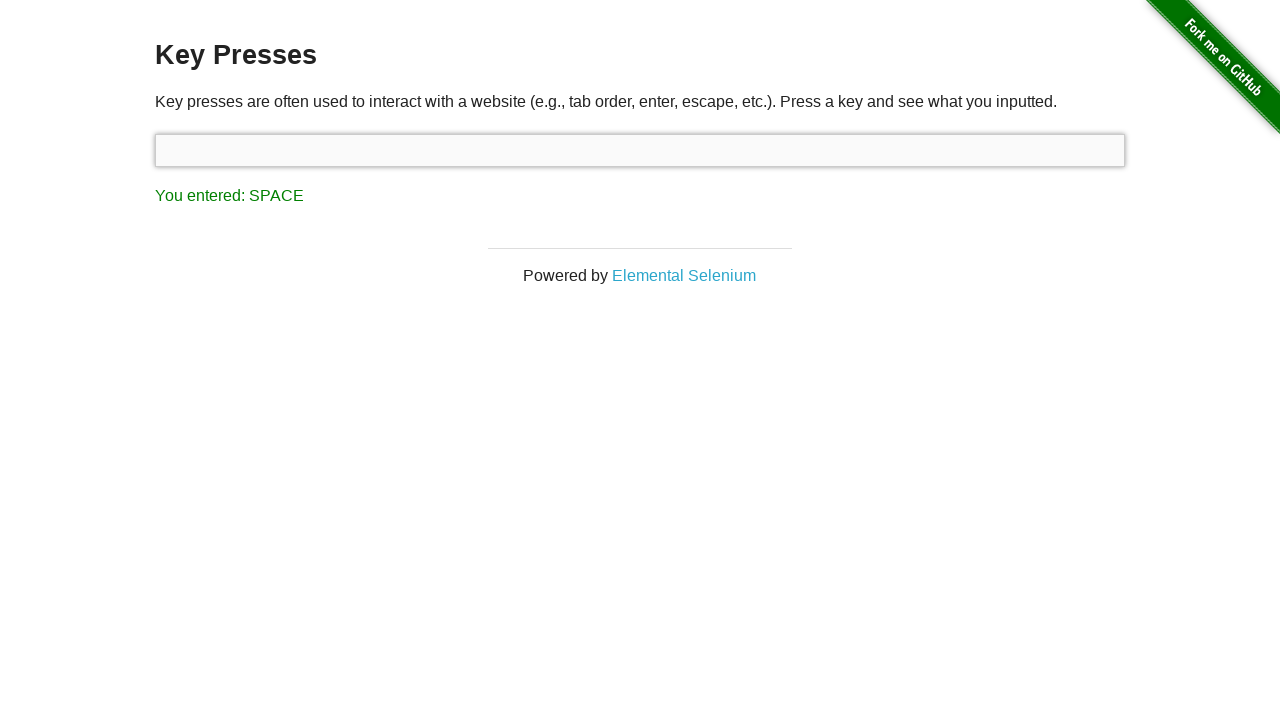

Result element loaded after space key press
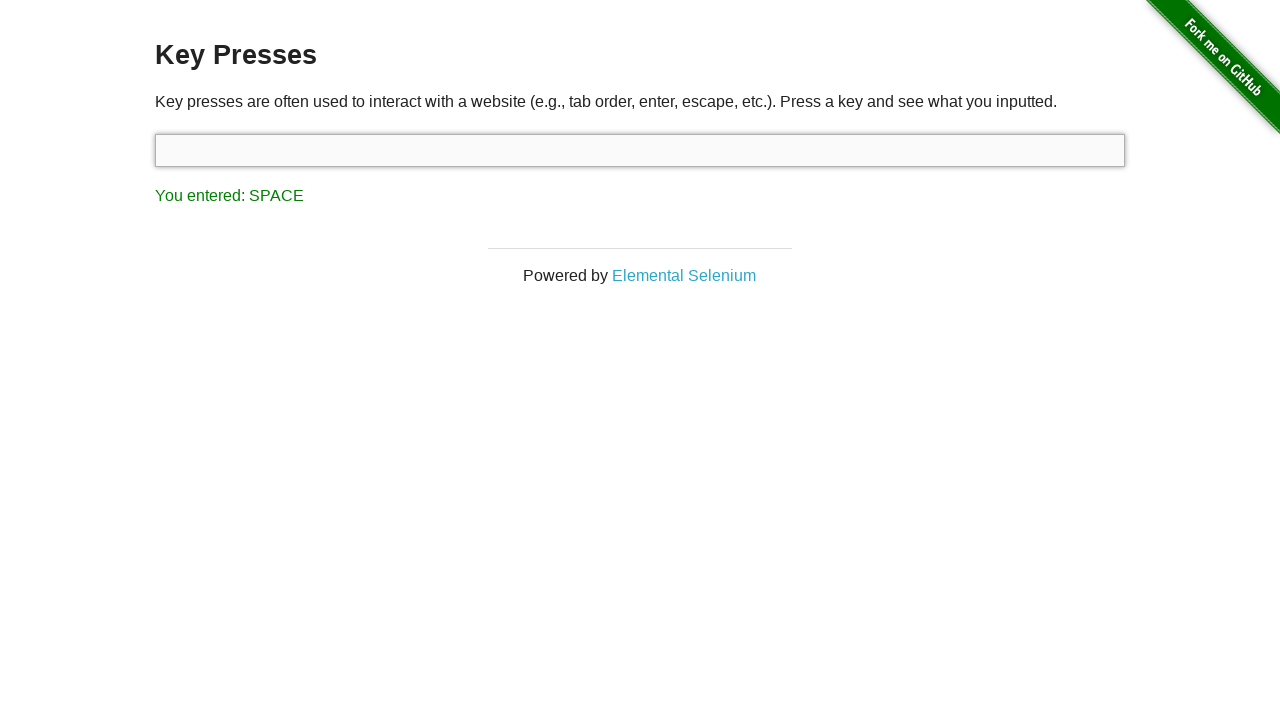

Retrieved result text: 'You entered: SPACE'
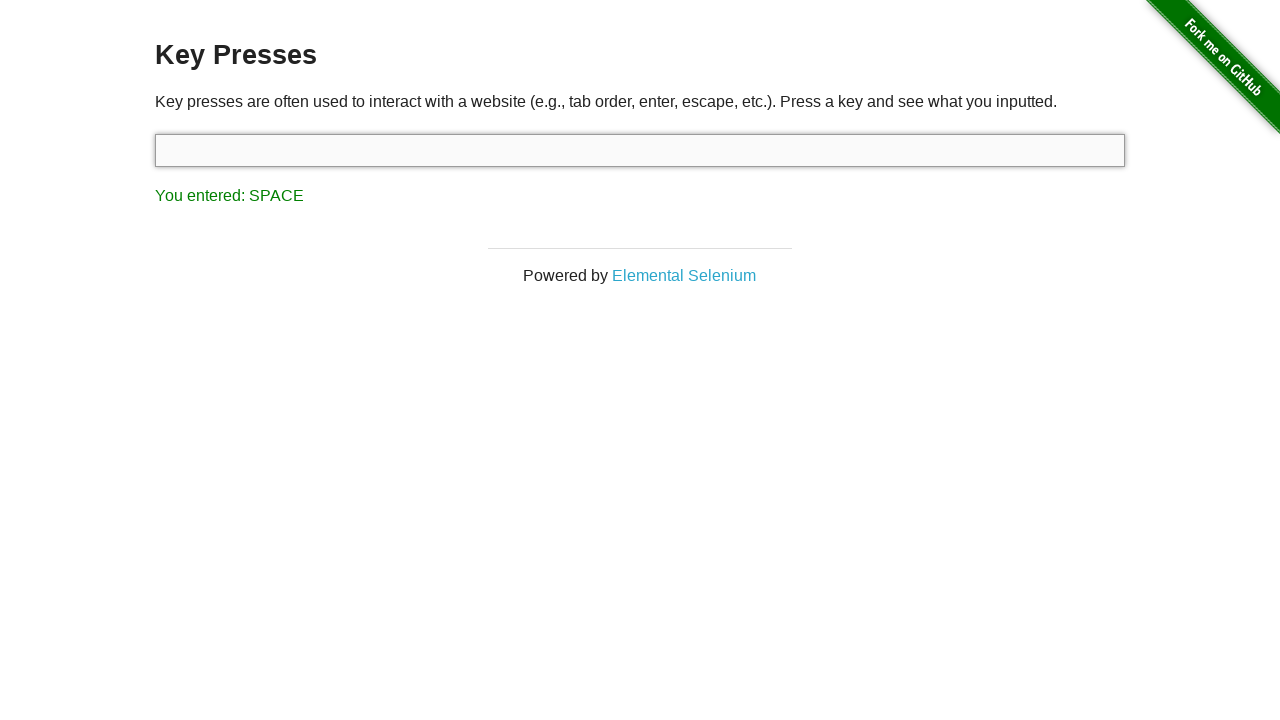

Assertion passed: Result text correctly shows 'You entered: SPACE'
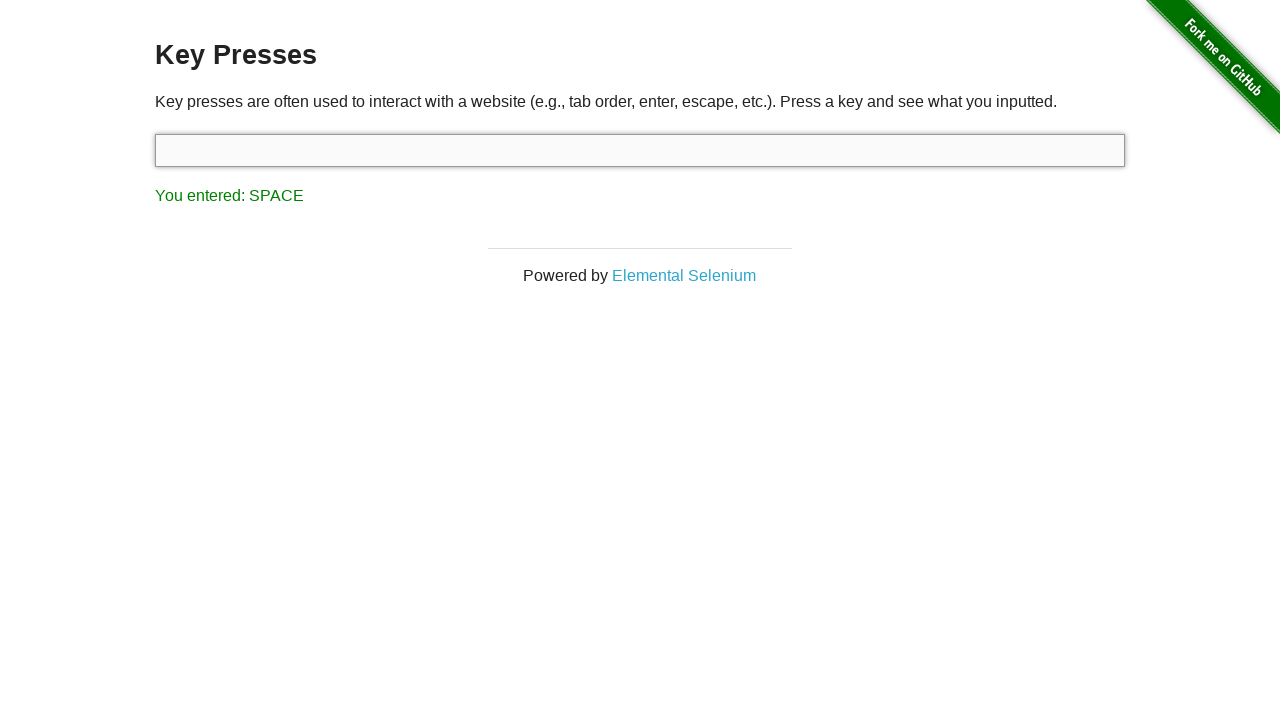

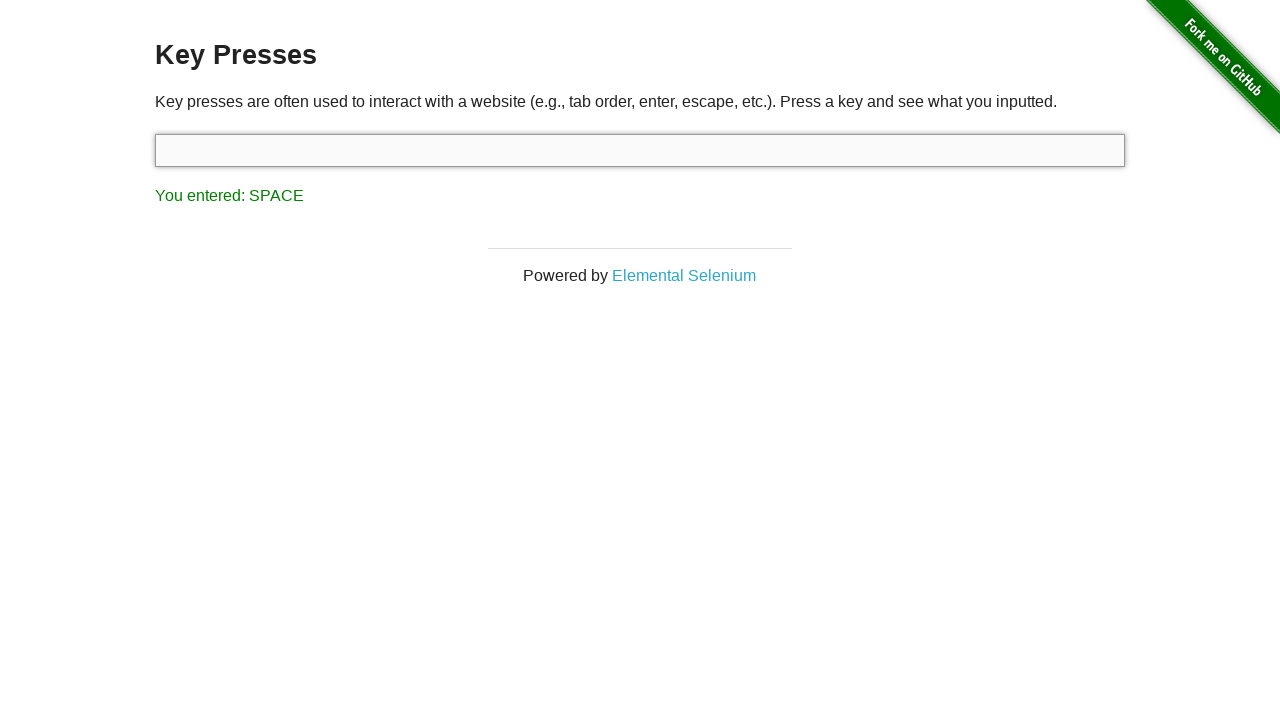